Navigates to Quikr.com homepage and waits for the page to load

Starting URL: https://www.quikr.com/

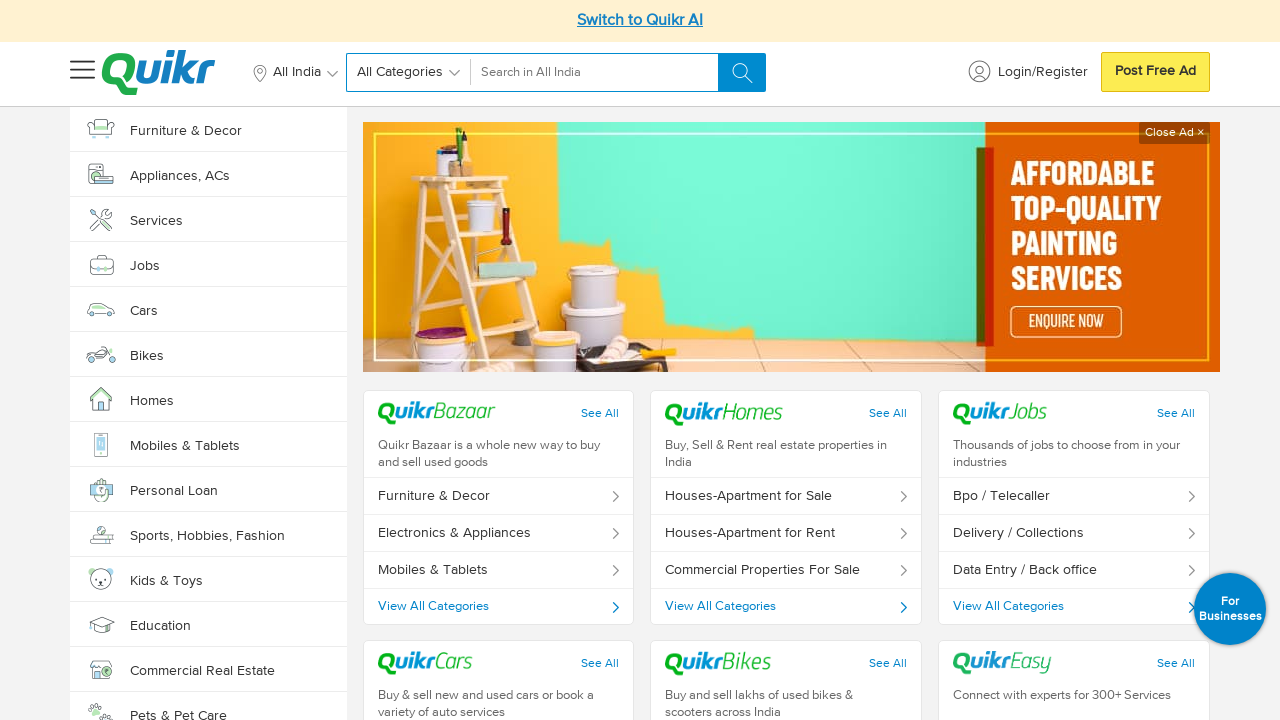

Navigated to Quikr.com homepage
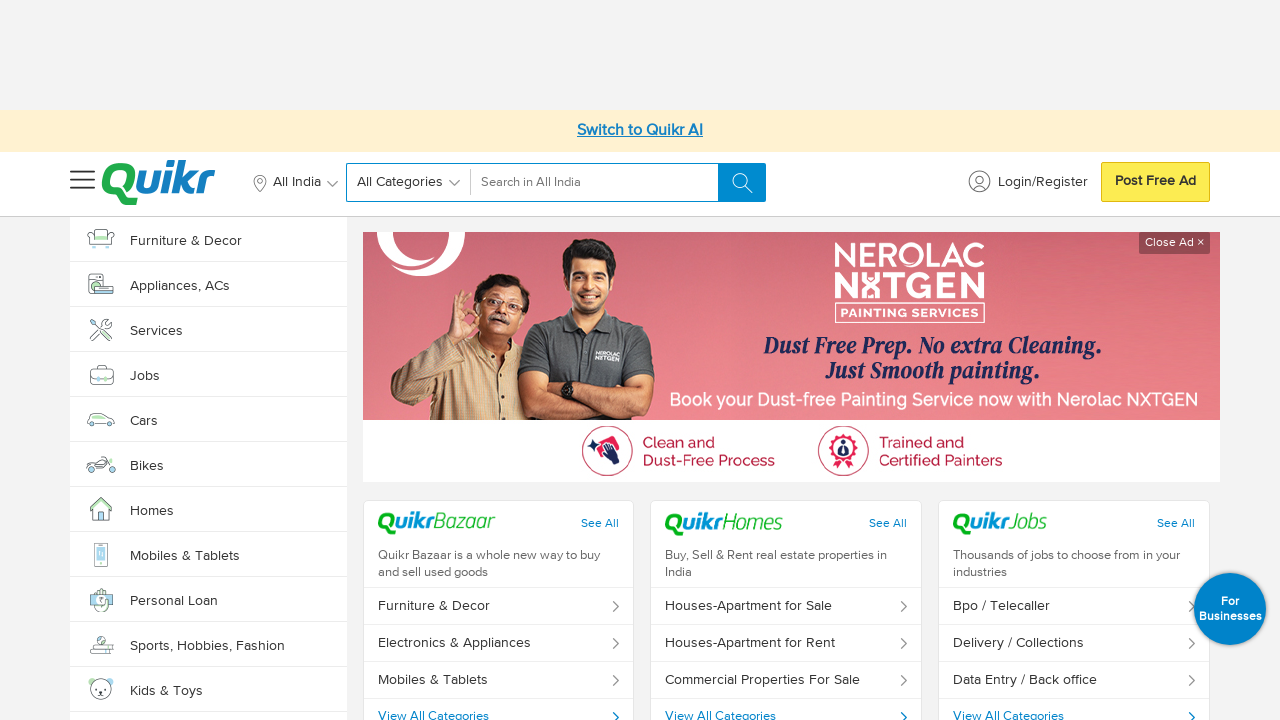

Page DOM content fully loaded
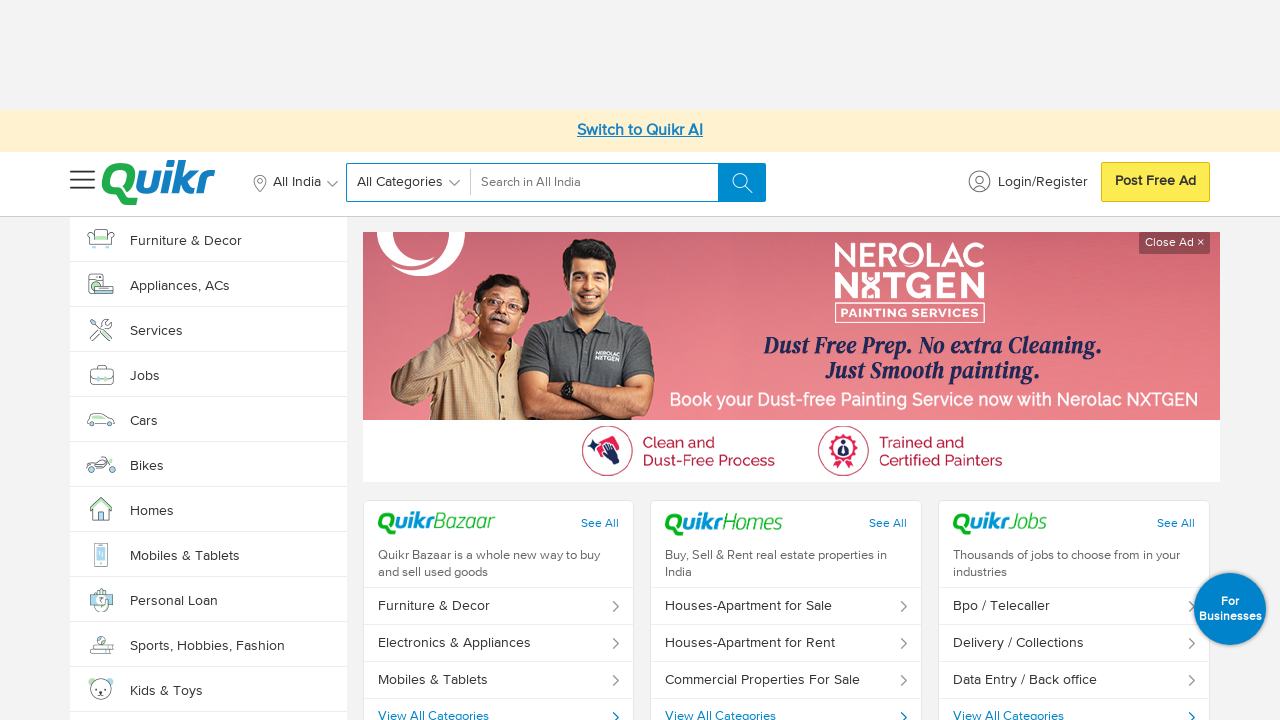

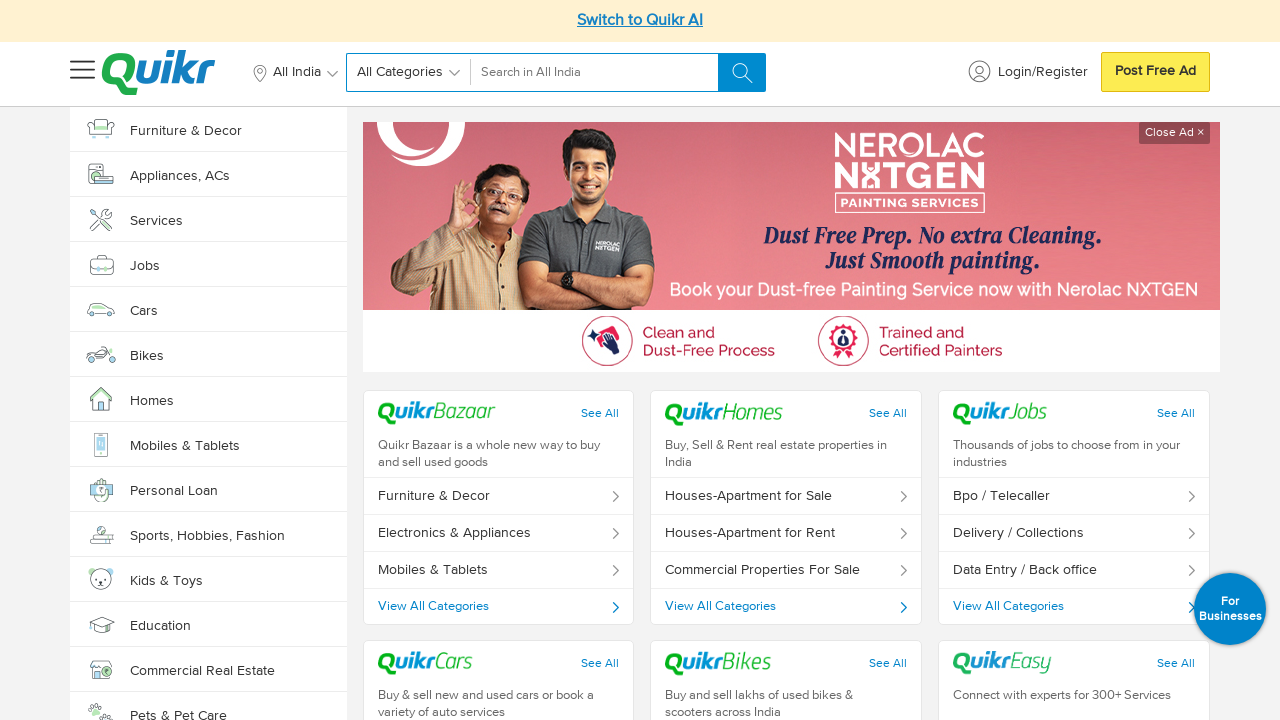